Tests navigation through footer links by counting links at different scope levels, opening each link in the first footer column in new tabs, and verifying all tabs opened successfully

Starting URL: https://rahulshettyacademy.com/AutomationPractice/

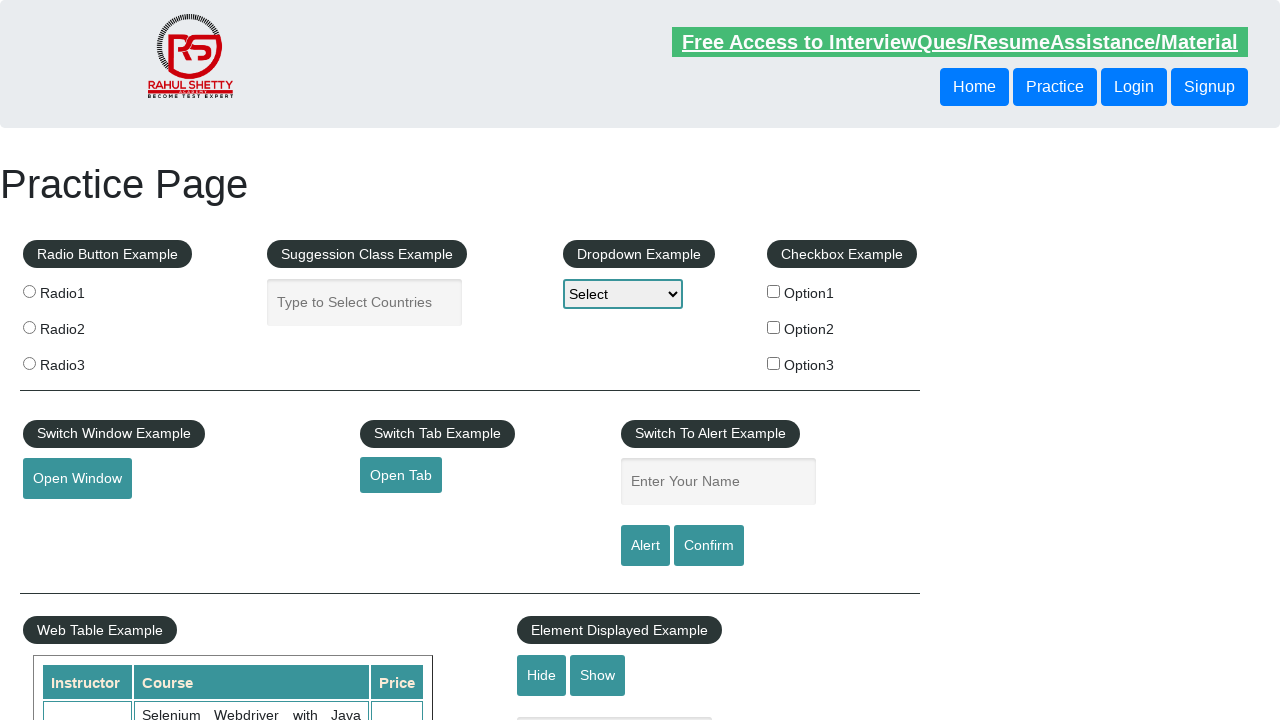

Counted all links on page: 27 total links
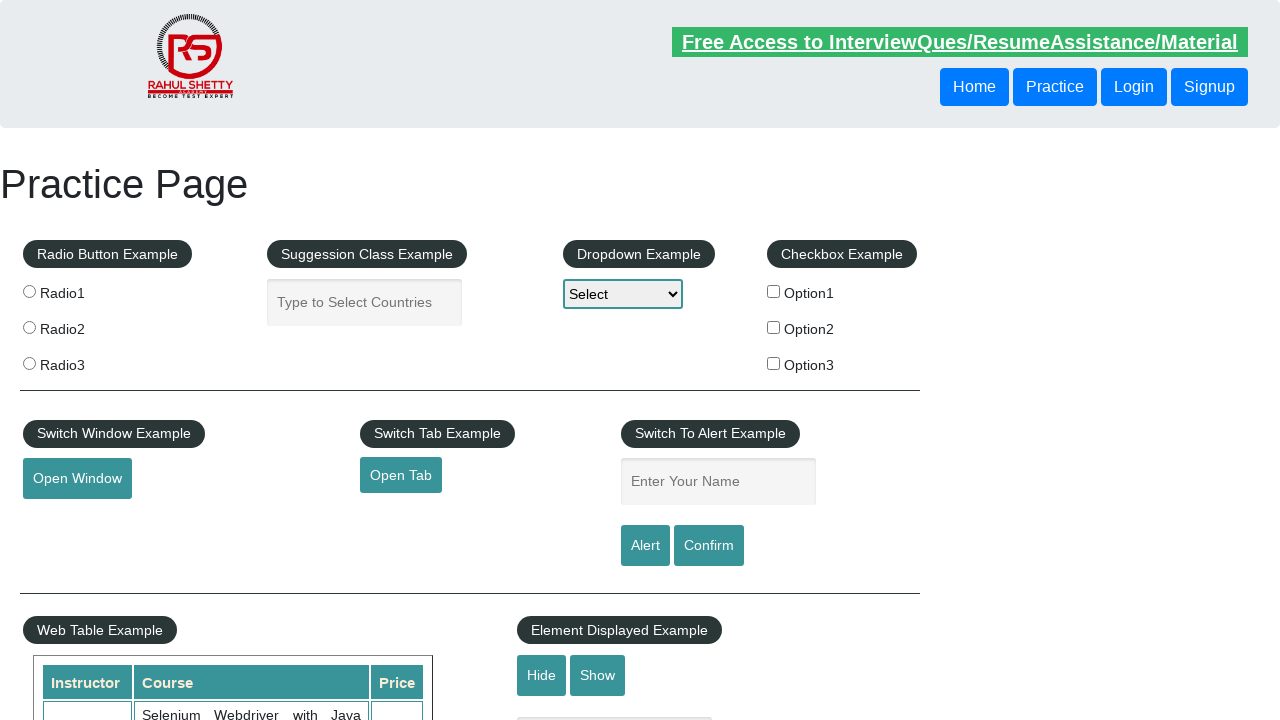

Counted links in footer section: 20 footer links
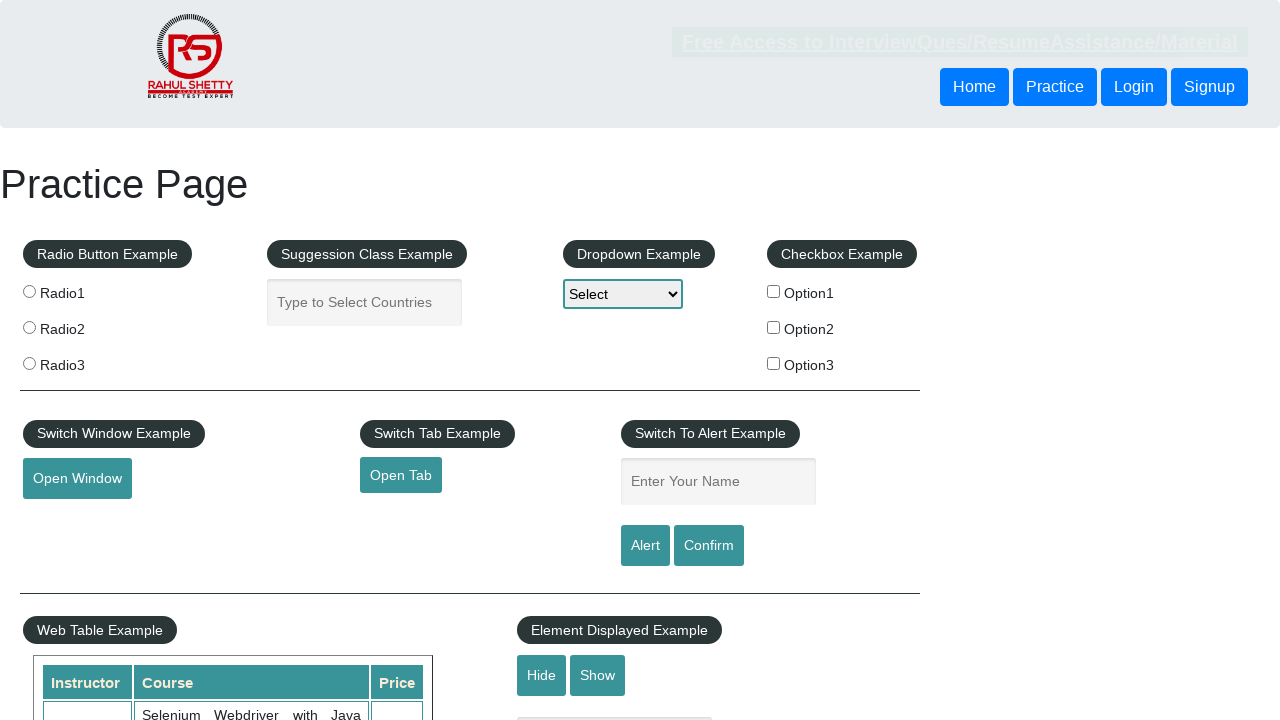

Counted links in first footer column: 5 links
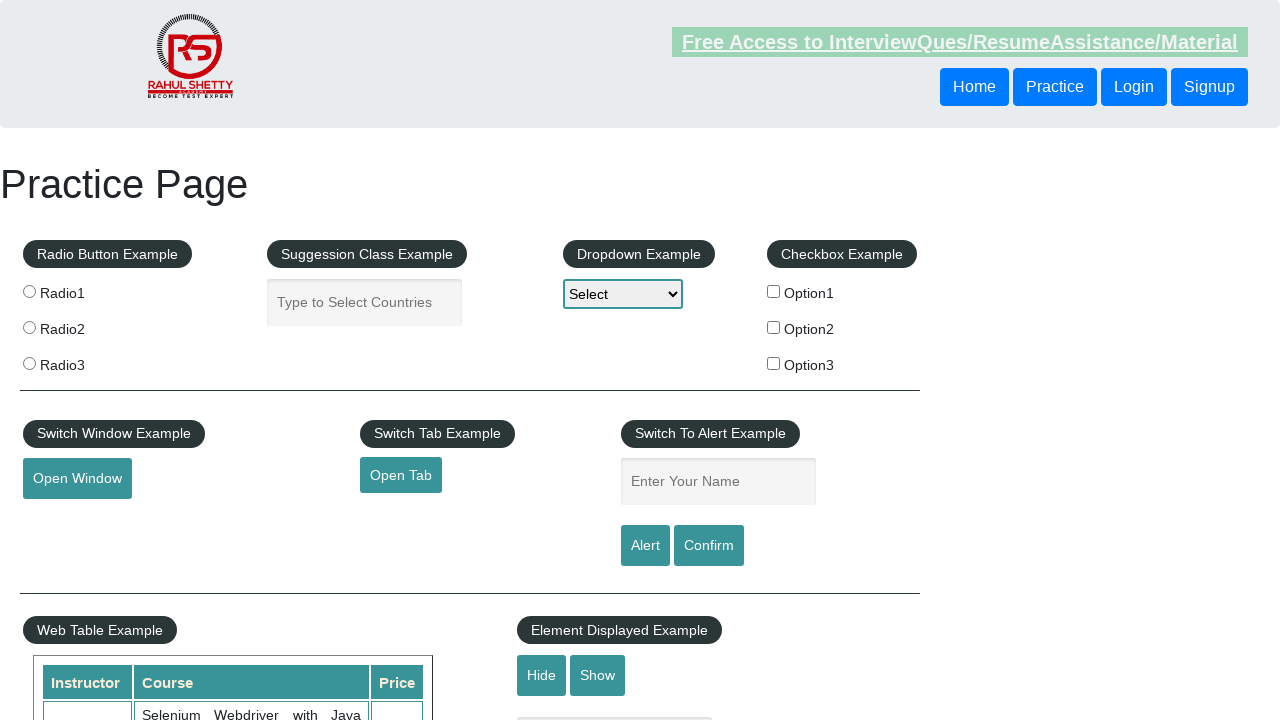

Opened footer link 1 in new tab using Ctrl+click at (68, 520) on #gf-BIG table tbody tr td:nth-child(1) ul a >> nth=1
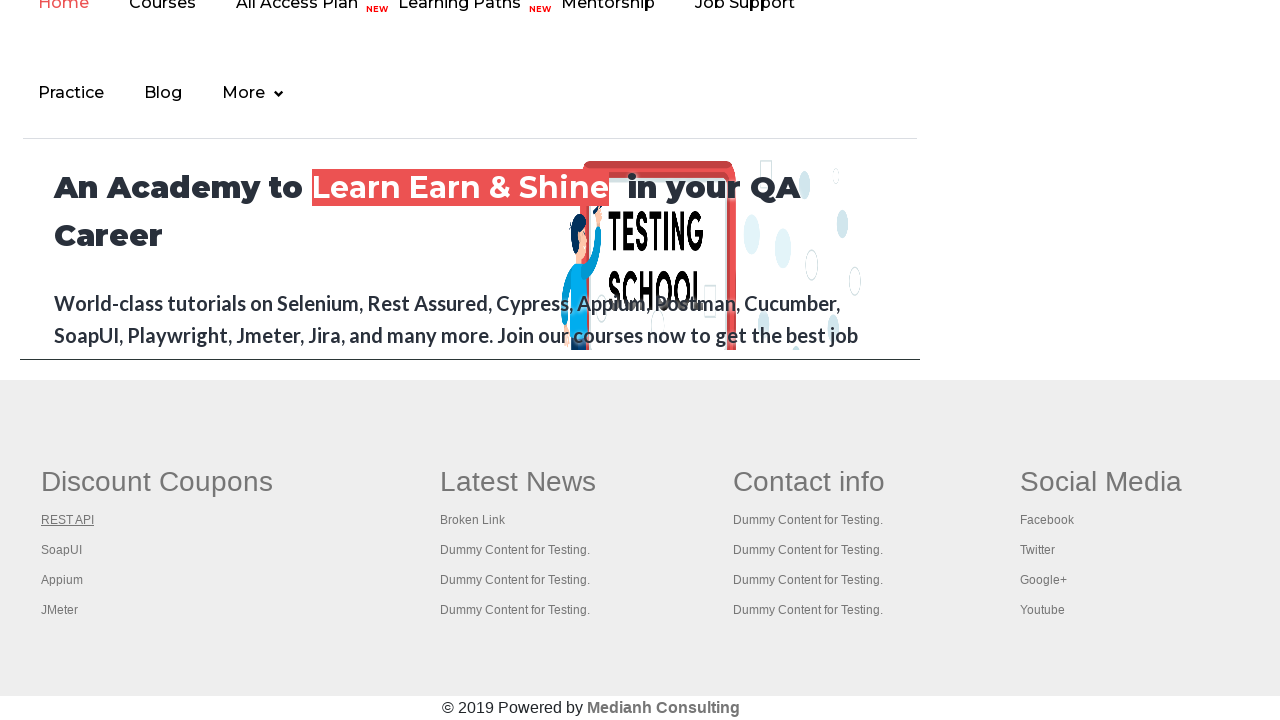

Waited 1000ms for new tab to open
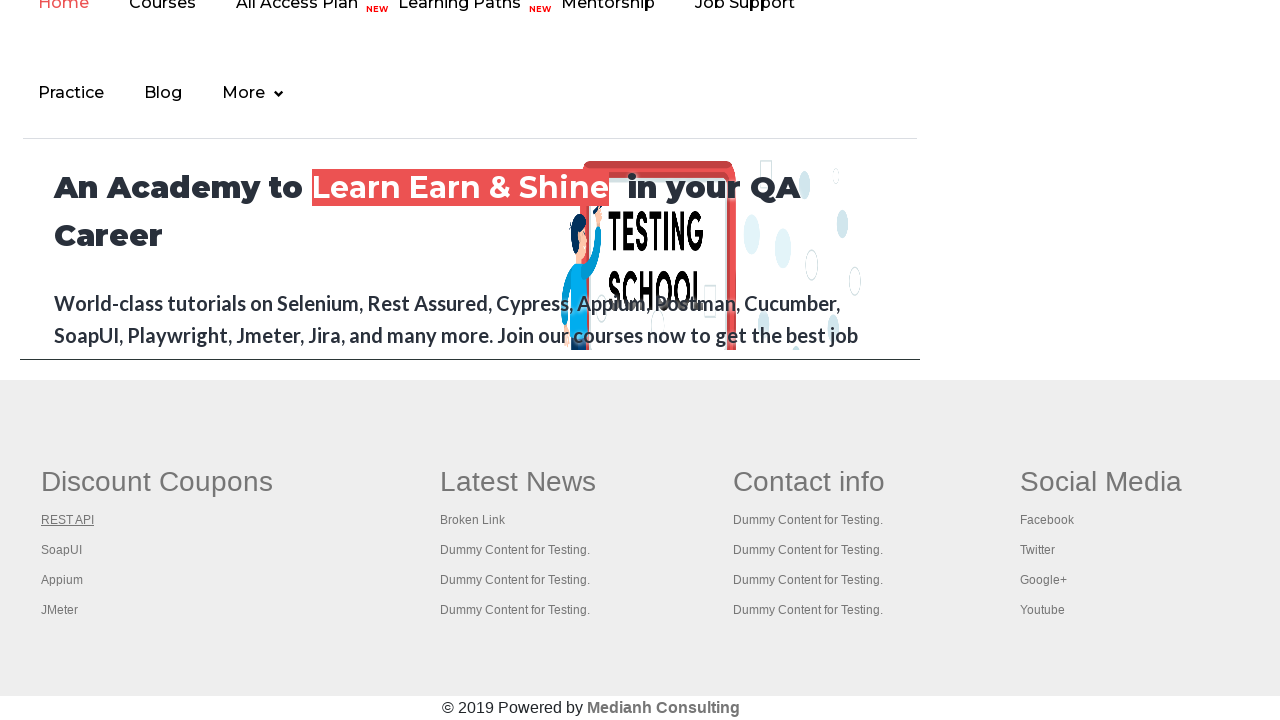

Opened footer link 2 in new tab using Ctrl+click at (62, 550) on #gf-BIG table tbody tr td:nth-child(1) ul a >> nth=2
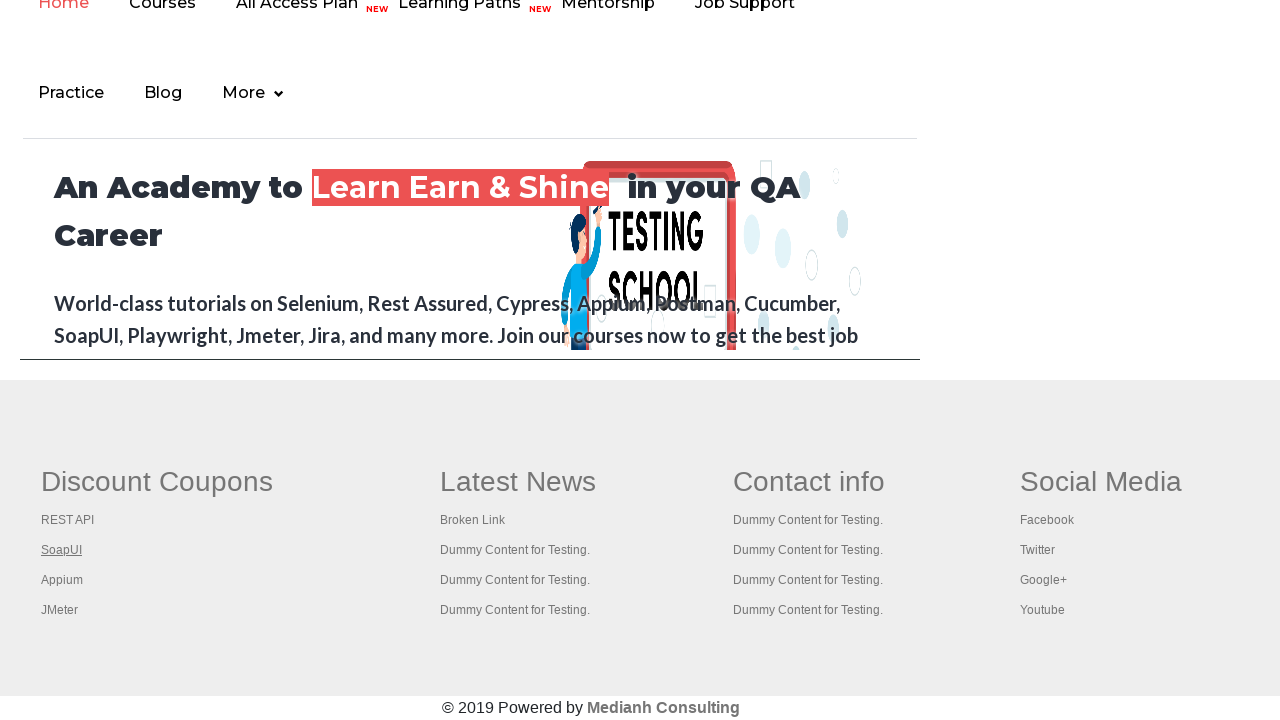

Waited 1000ms for new tab to open
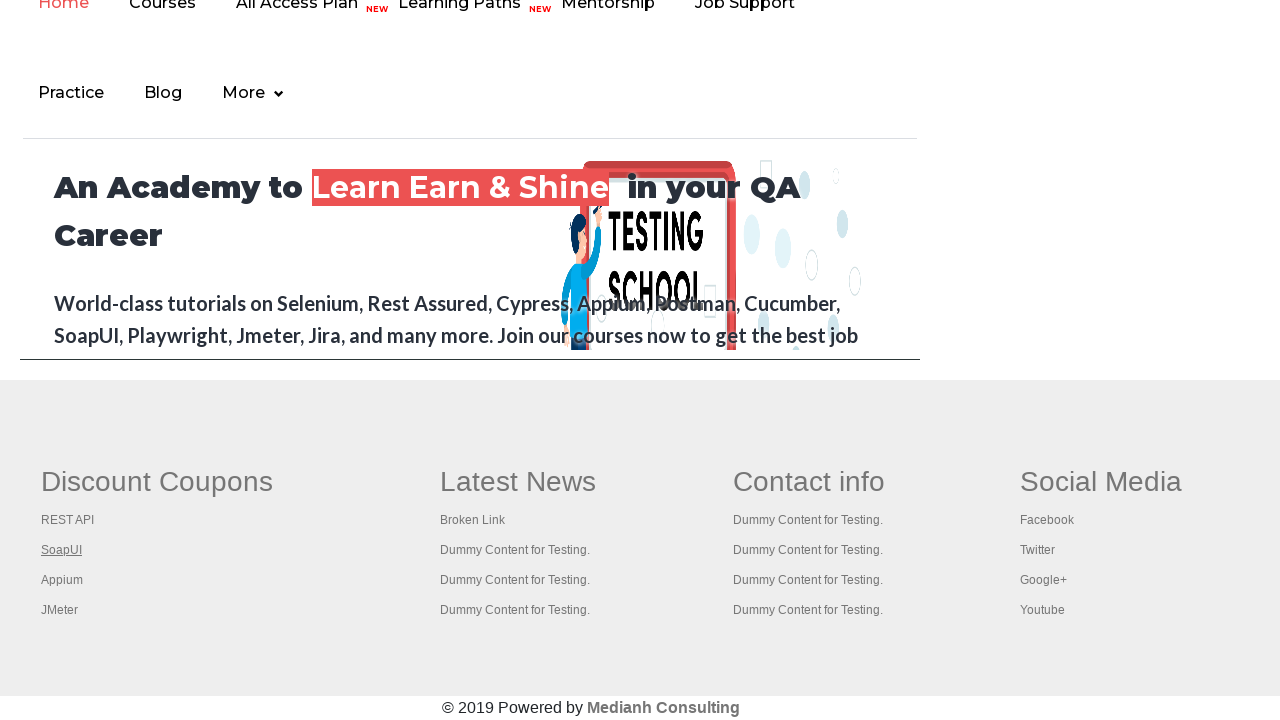

Opened footer link 3 in new tab using Ctrl+click at (62, 580) on #gf-BIG table tbody tr td:nth-child(1) ul a >> nth=3
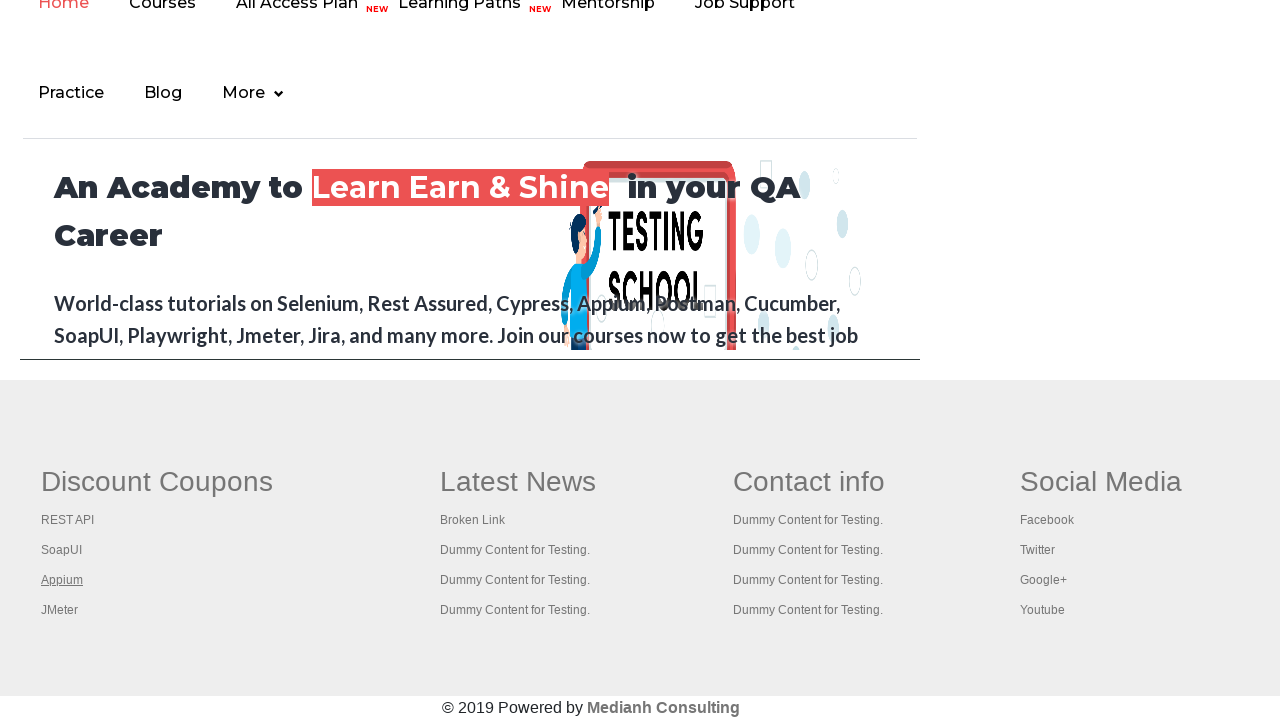

Waited 1000ms for new tab to open
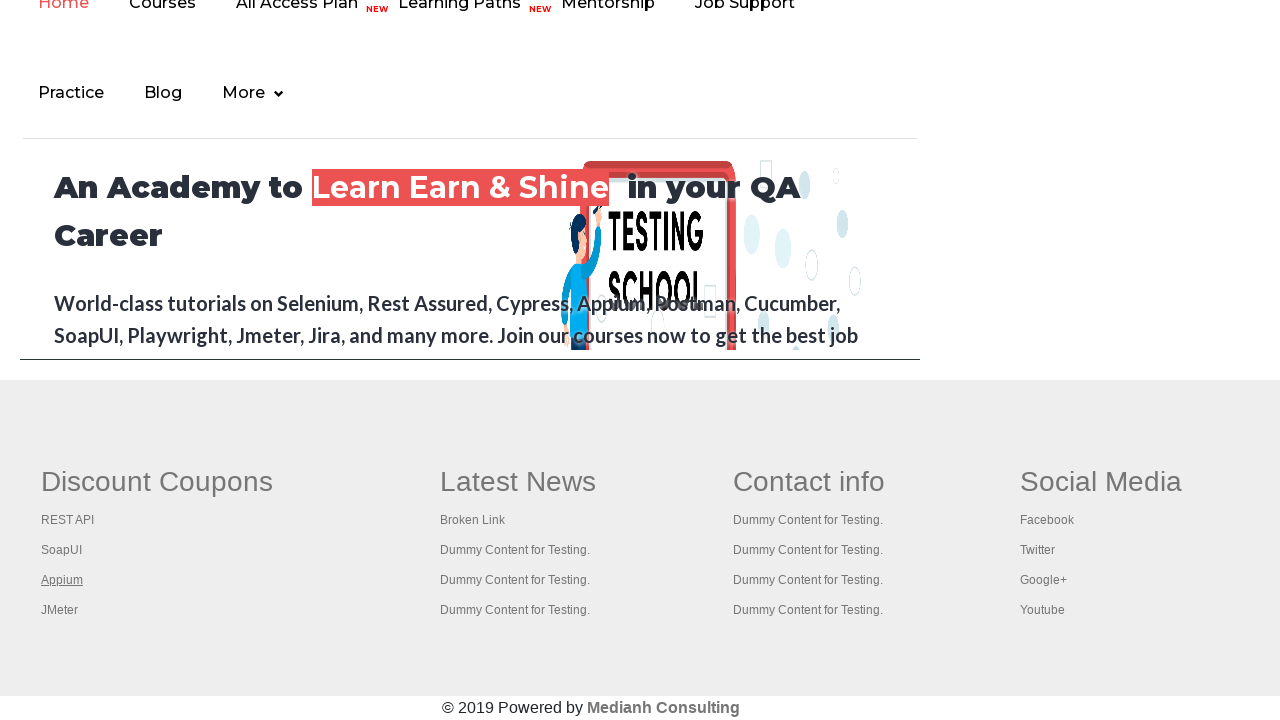

Opened footer link 4 in new tab using Ctrl+click at (60, 610) on #gf-BIG table tbody tr td:nth-child(1) ul a >> nth=4
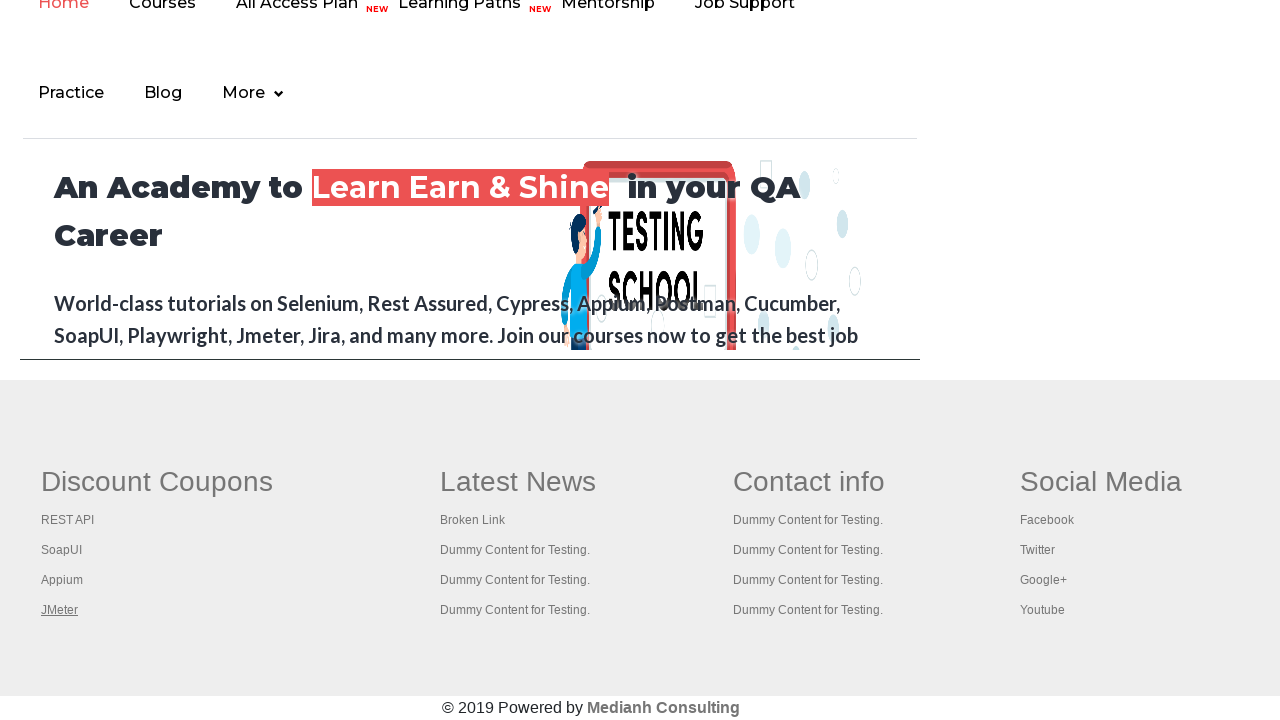

Waited 1000ms for new tab to open
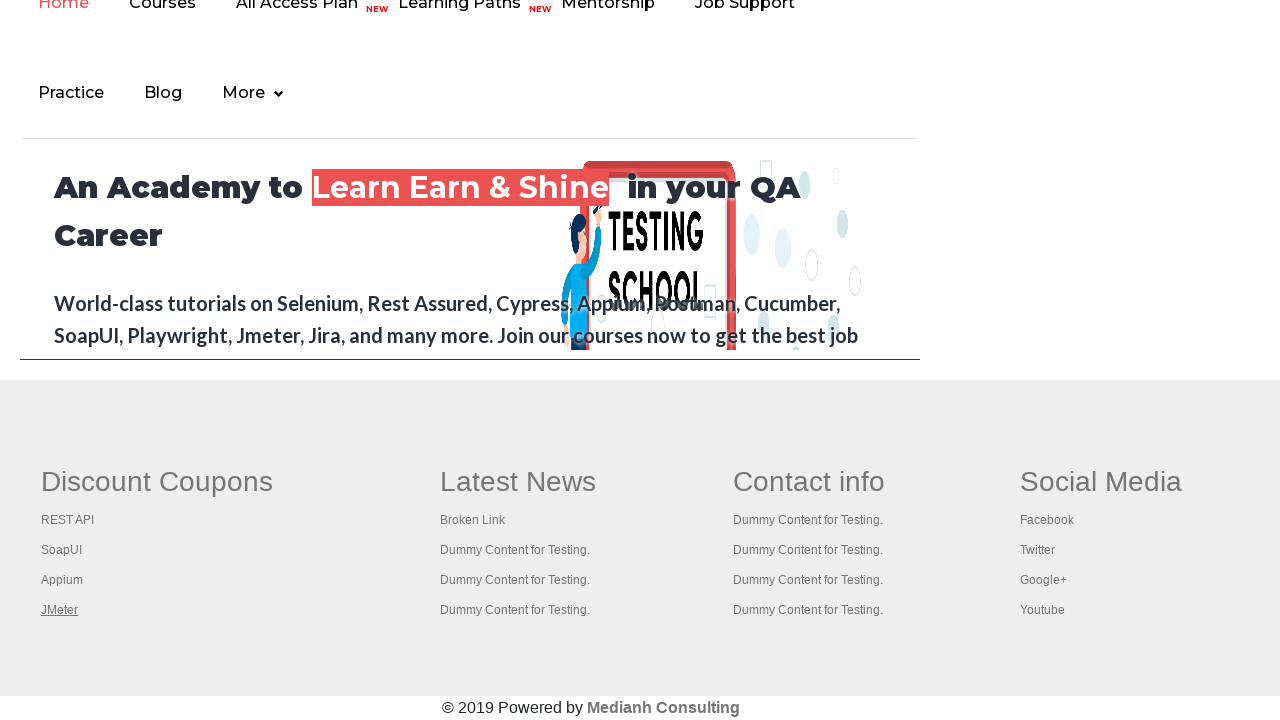

Retrieved all open pages/tabs: 5 tabs
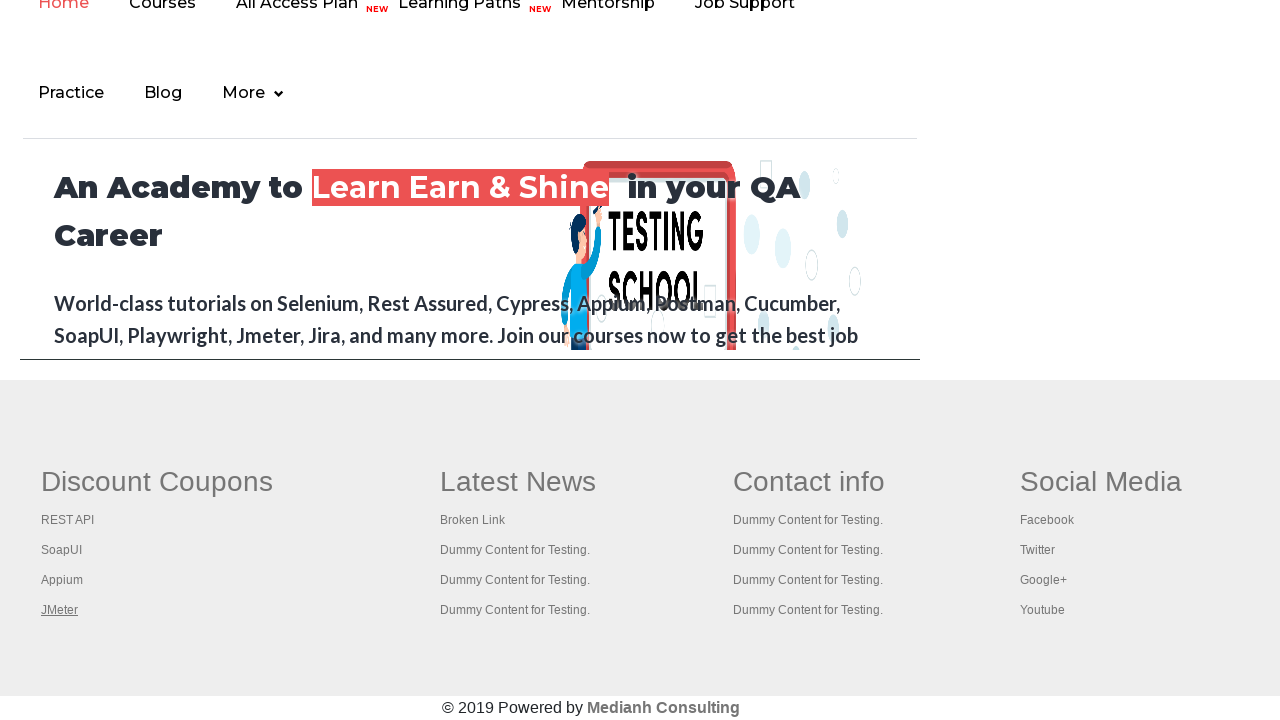

Brought tab to front with title: 'Practice Page'
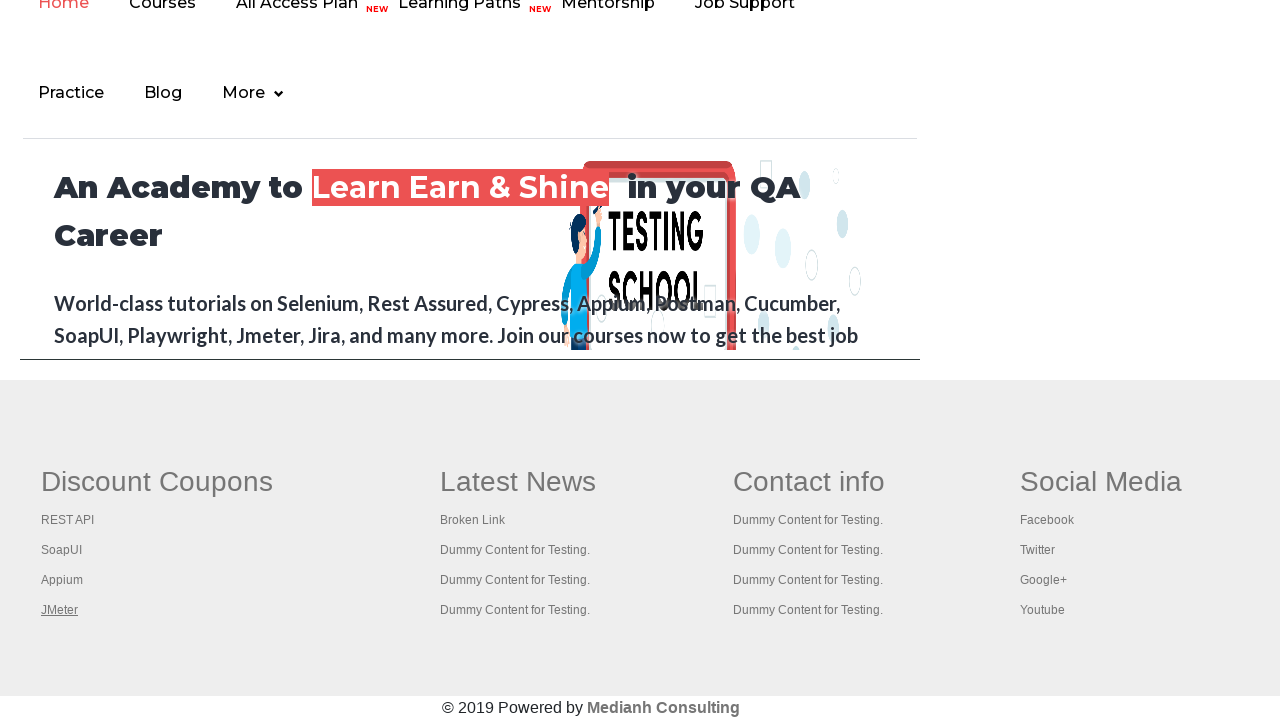

Brought tab to front with title: 'REST API Tutorial'
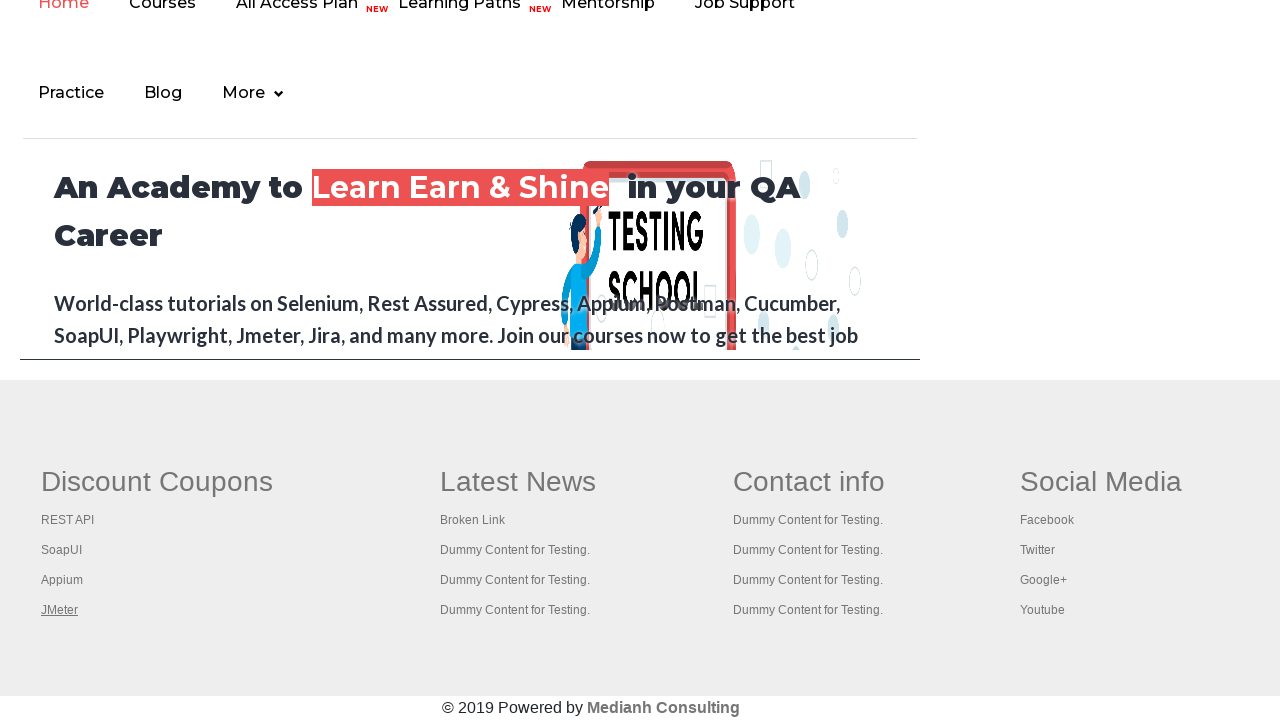

Brought tab to front with title: 'The World’s Most Popular API Testing Tool | SoapUI'
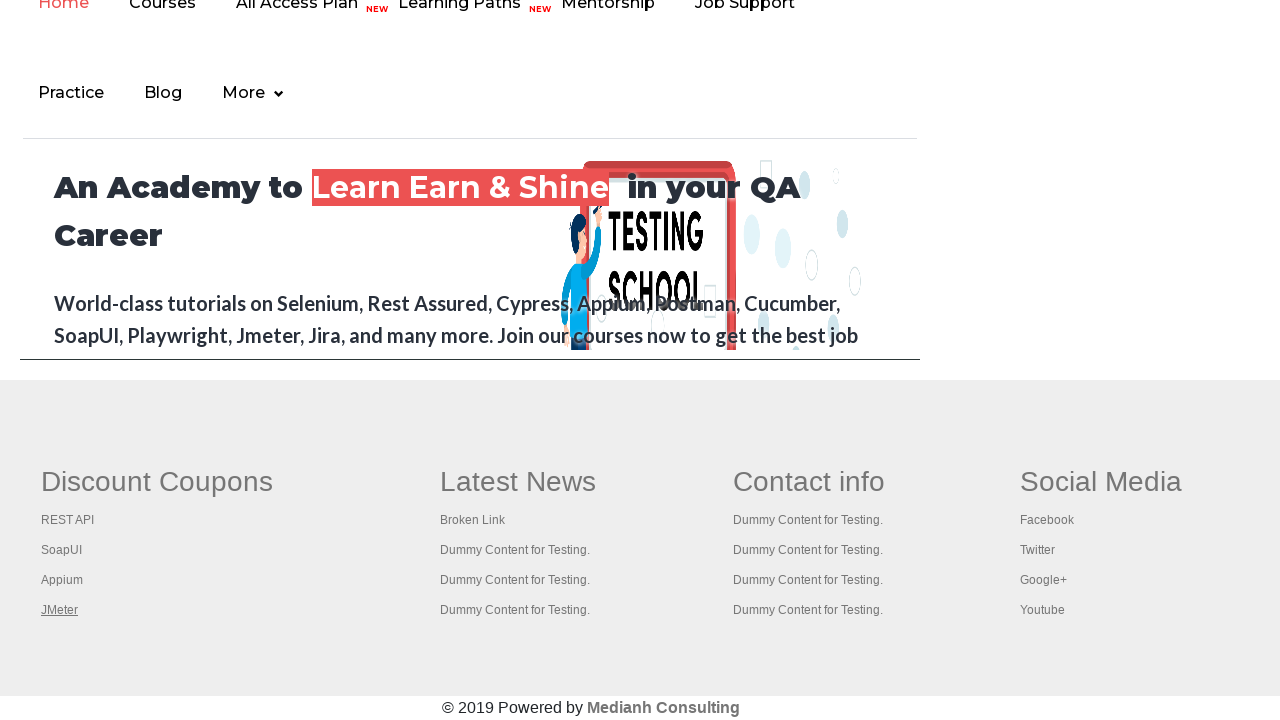

Brought tab to front with title: 'Appium tutorial for Mobile Apps testing | RahulShetty Academy | Rahul'
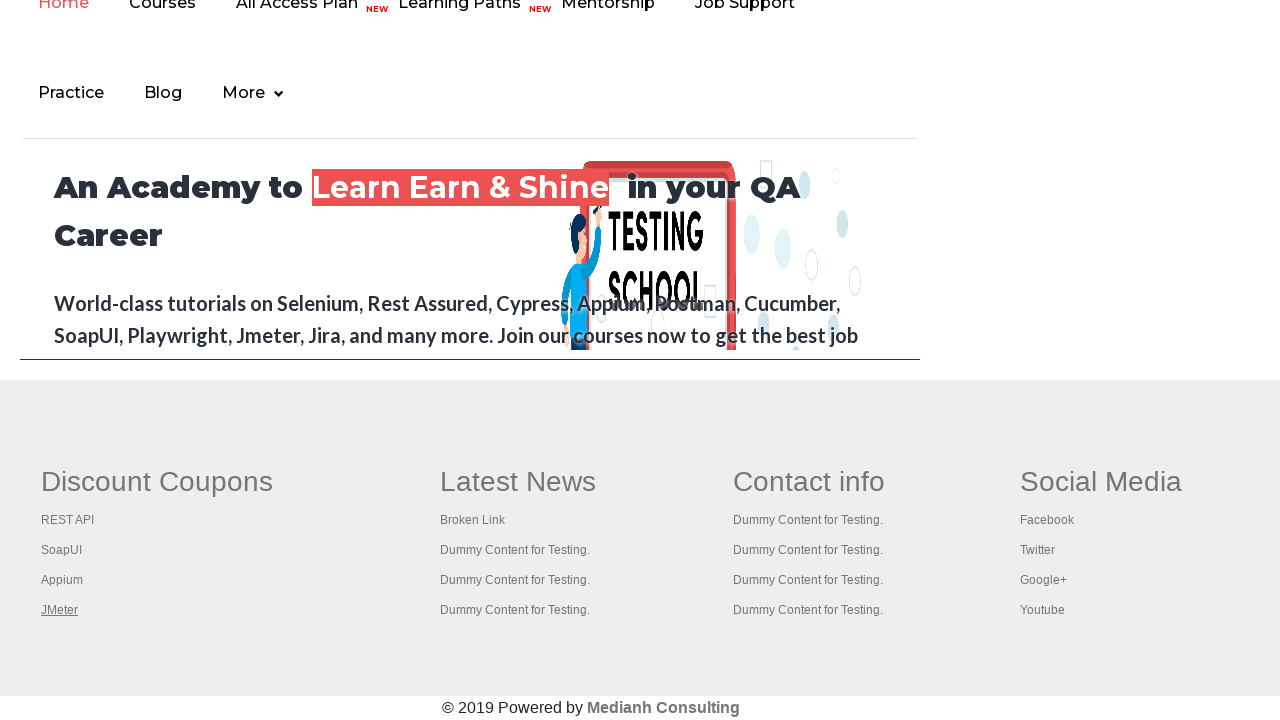

Brought tab to front with title: 'Apache JMeter - Apache JMeter™'
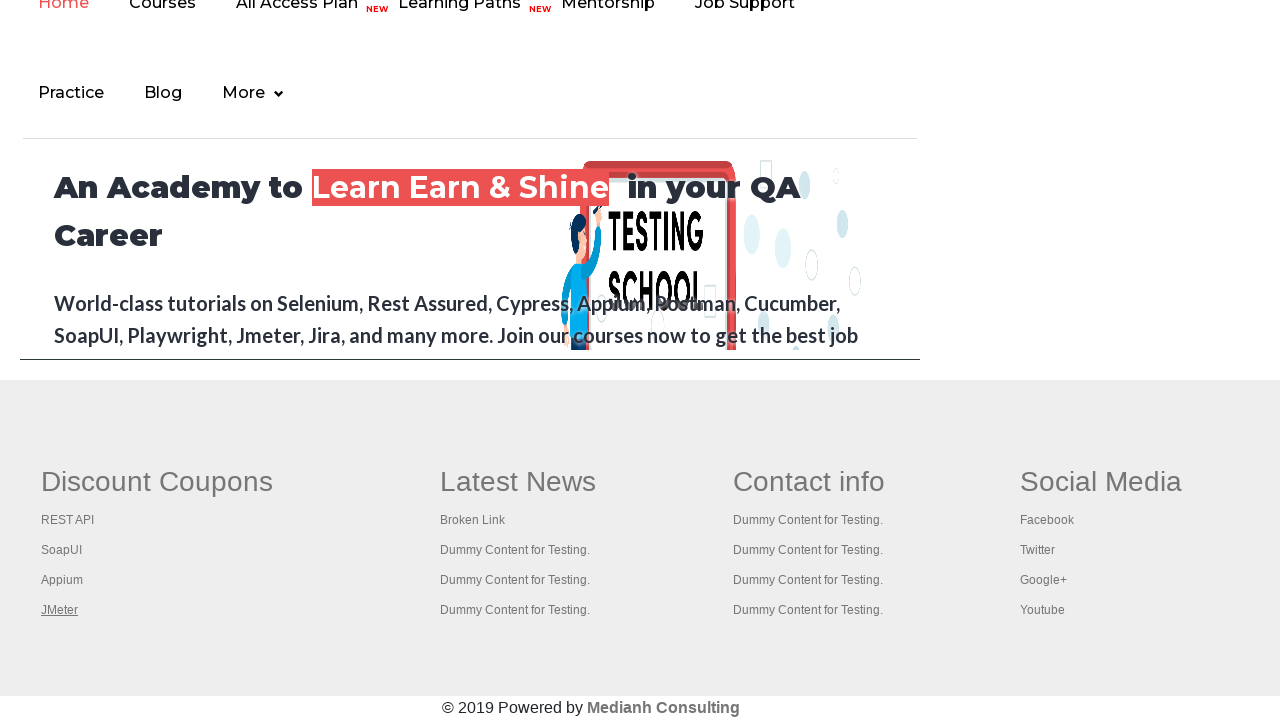

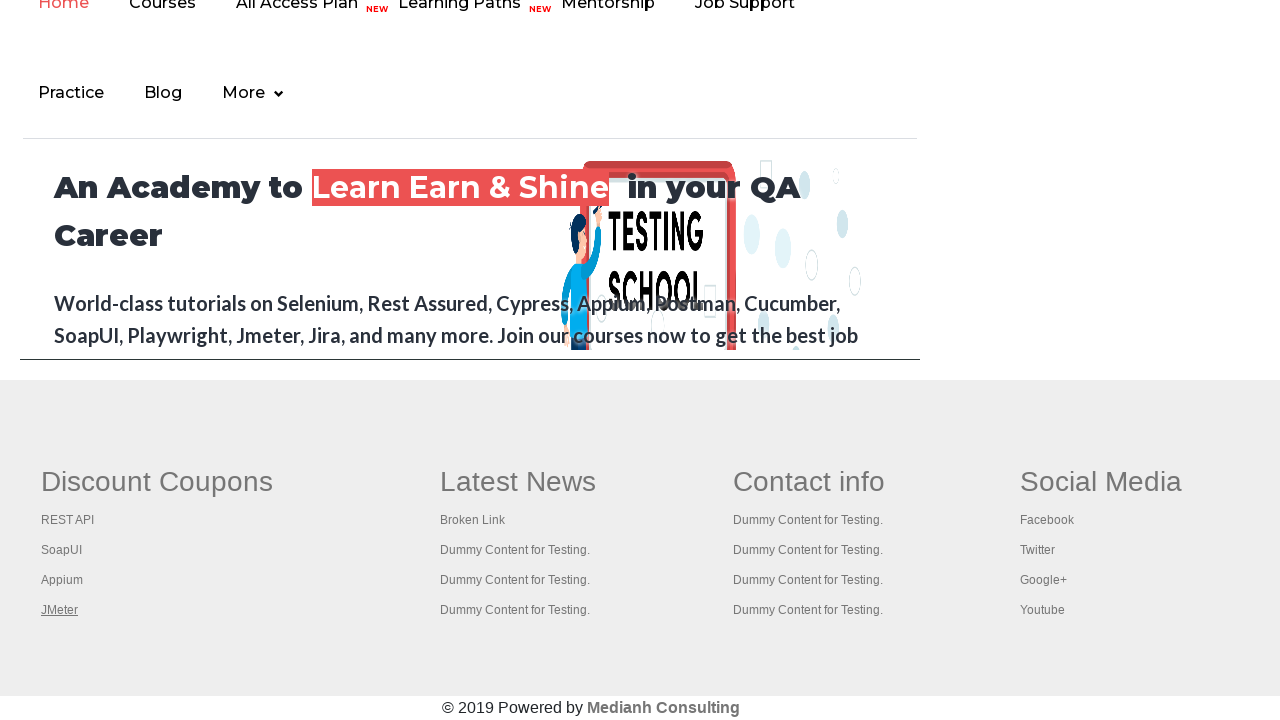